Tests product search from homepage by clicking on Tablets category and then selecting a specific product, verifying navigation to the product page

Starting URL: https://www.advantageonlineshopping.com

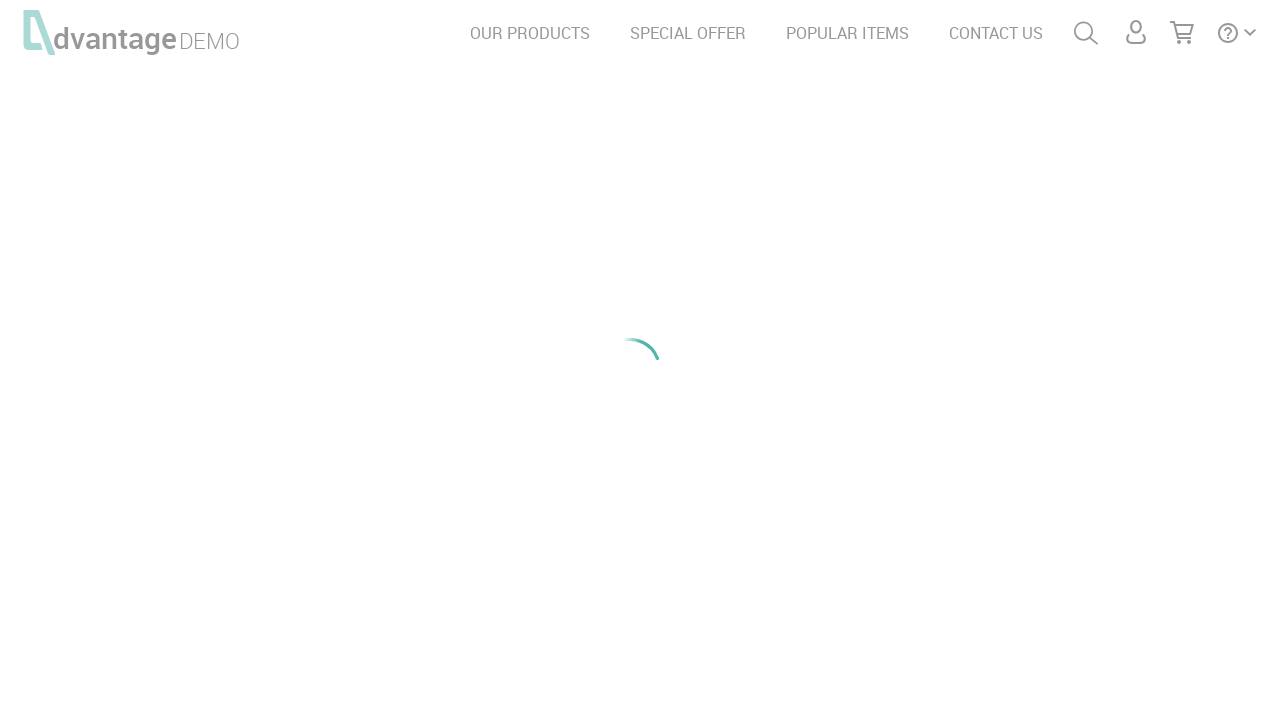

Waited for Tablets category image to load on homepage
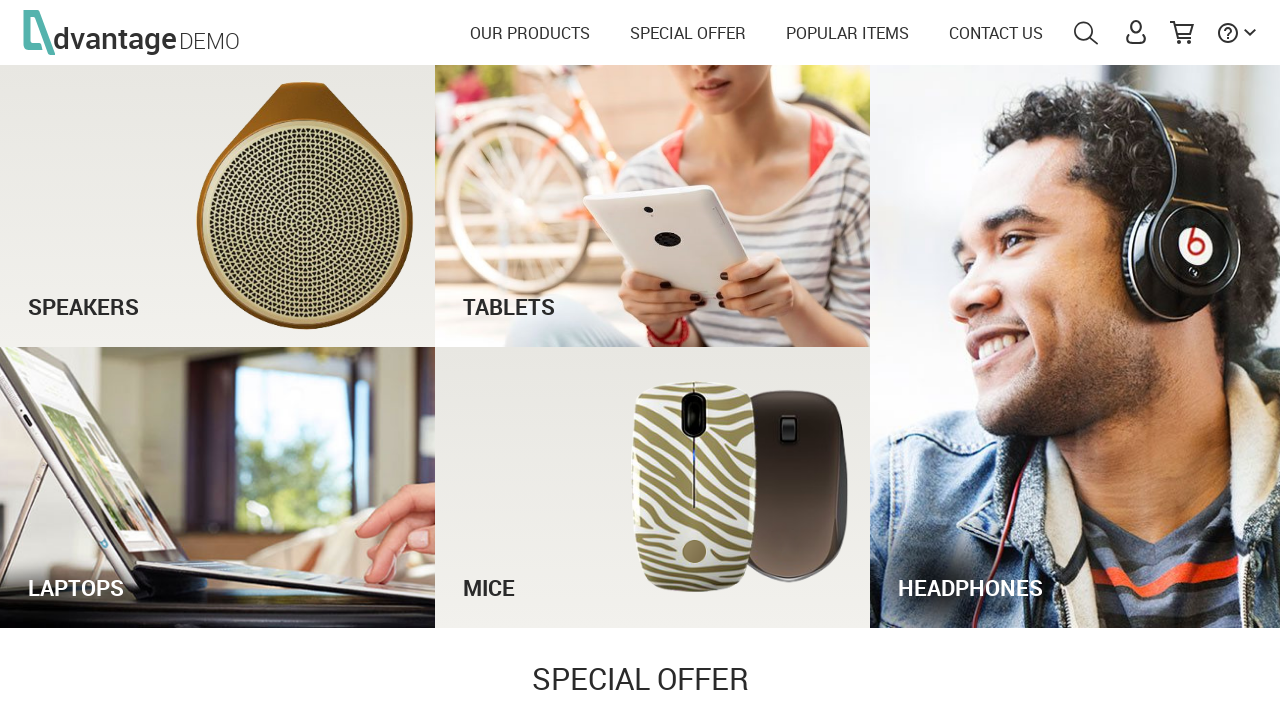

Clicked on Tablets category at (653, 206) on #tabletsImg
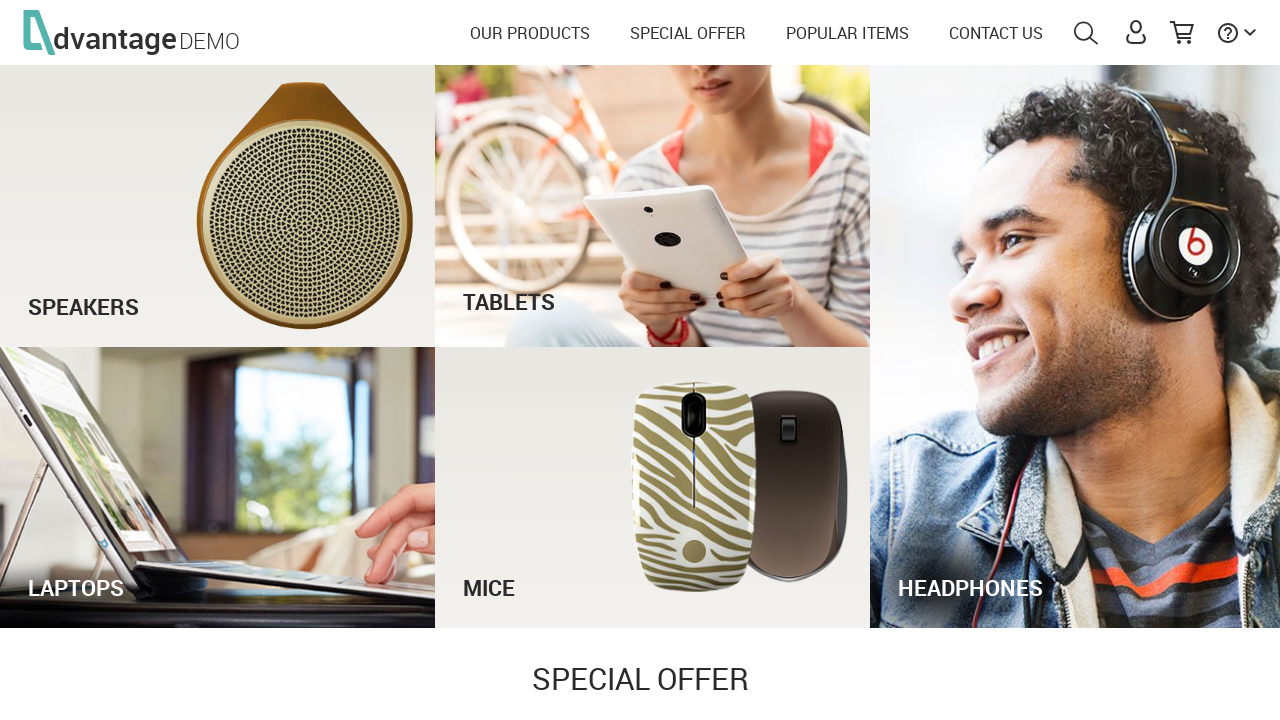

Waited for product links to load on Tablets category page
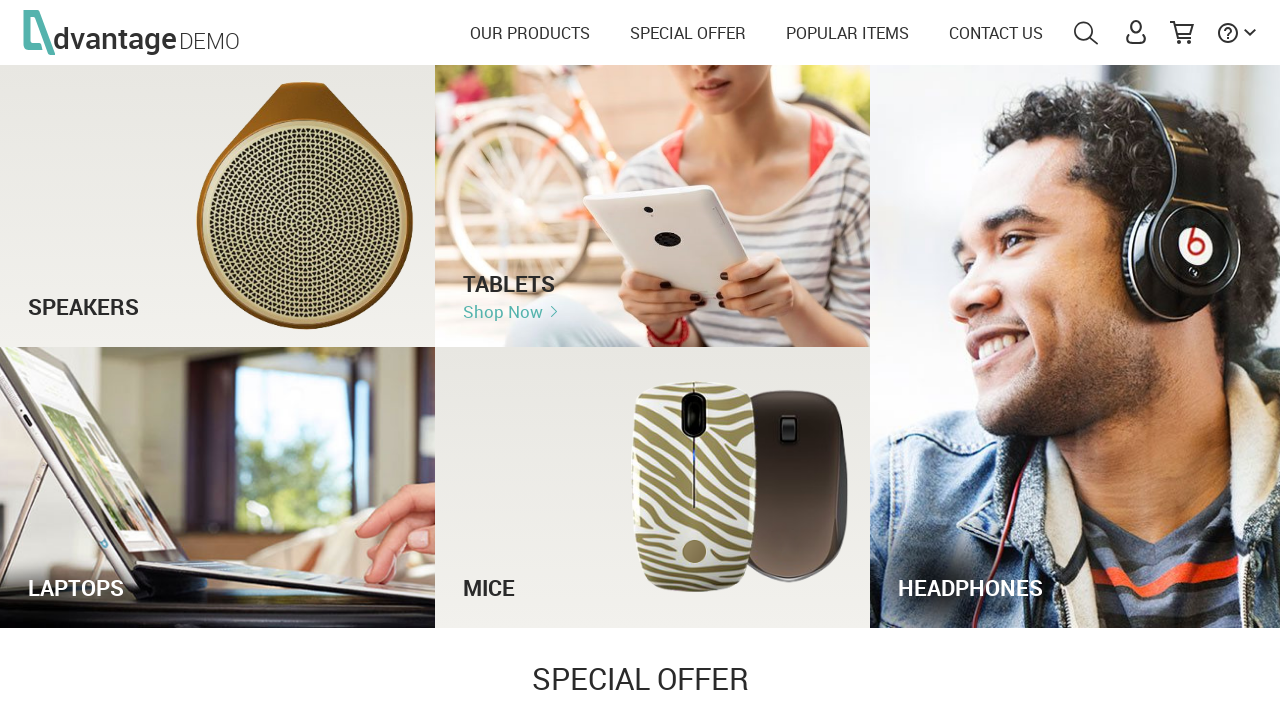

Clicked on HP ElitePad product at (362, 361) on a:has-text('HP ElitePad')
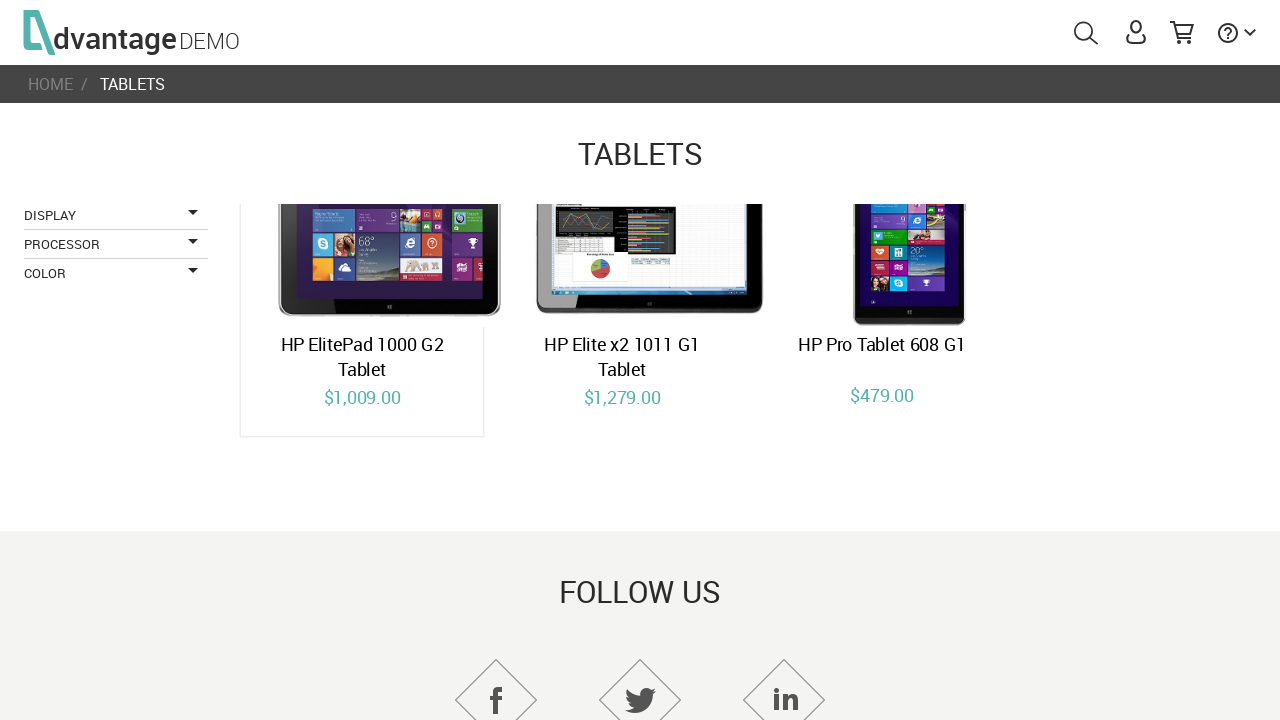

Verified navigation to product page
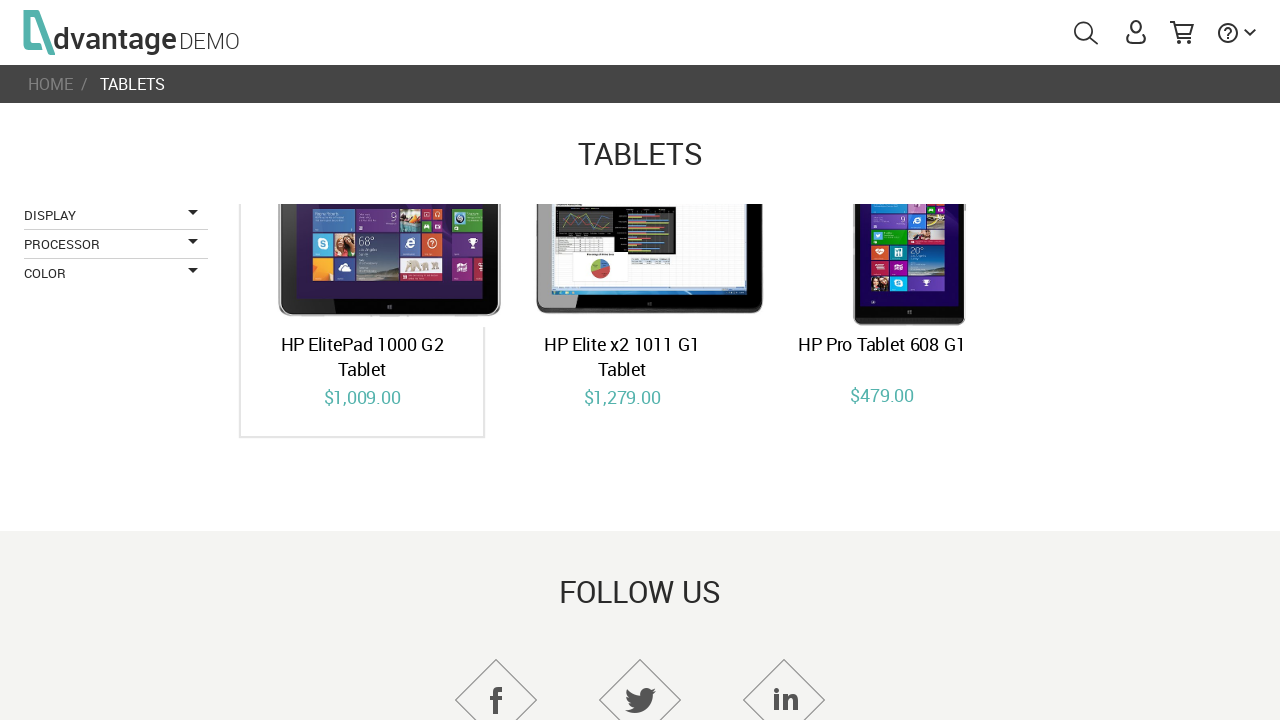

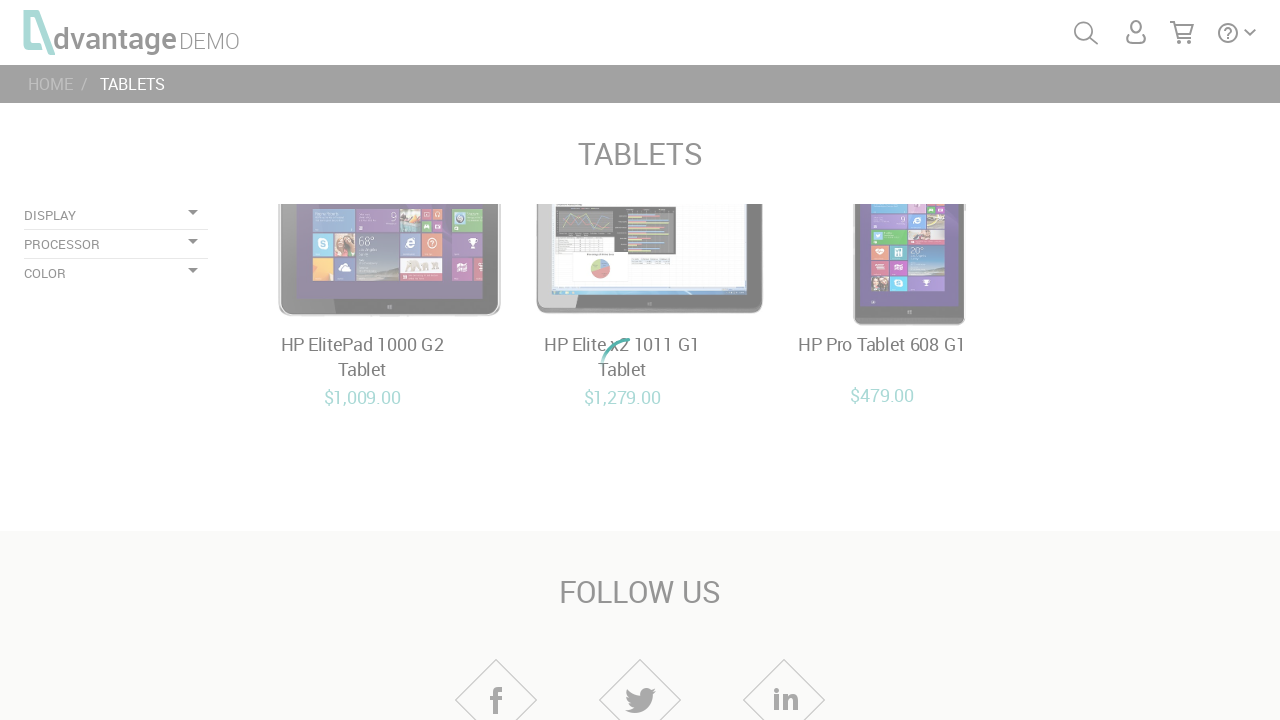